Tests navigation by clicking on the A/B Testing link, verifying the page title, navigating back to the home page, and verifying the home page title.

Starting URL: https://practice.cydeo.com

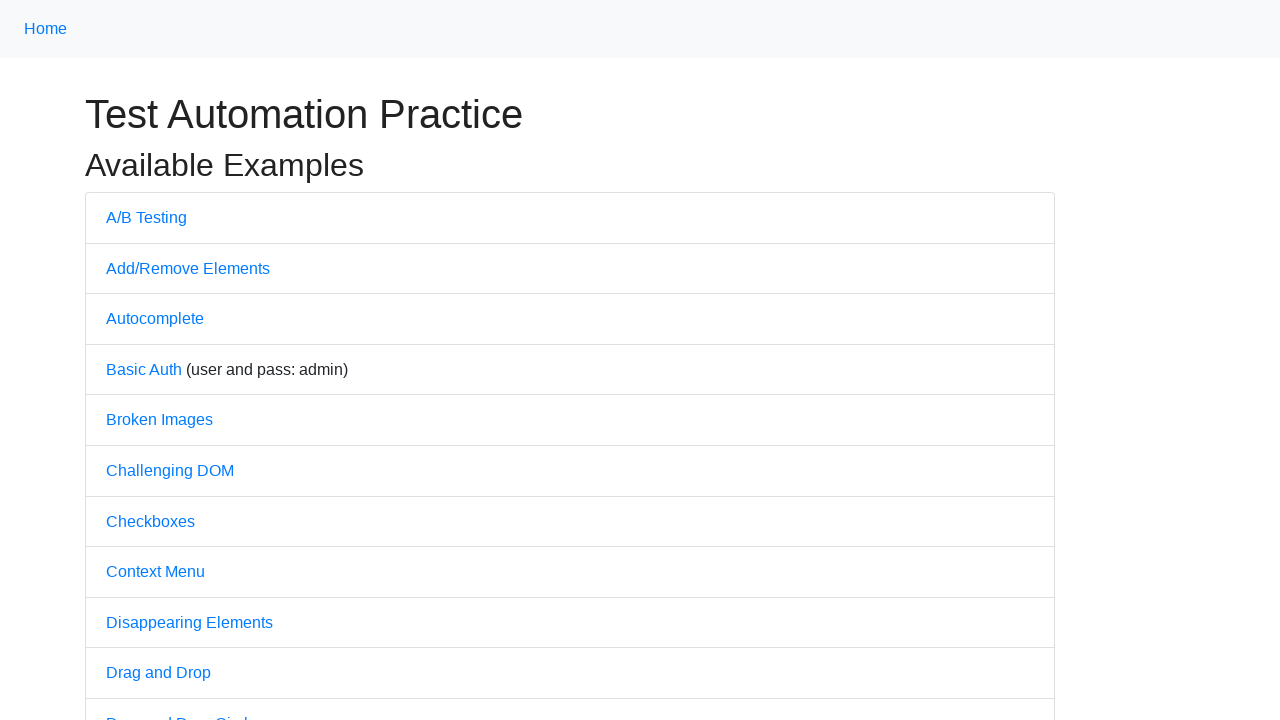

Clicked on the A/B Testing link at (146, 217) on a:text('A/B Testing')
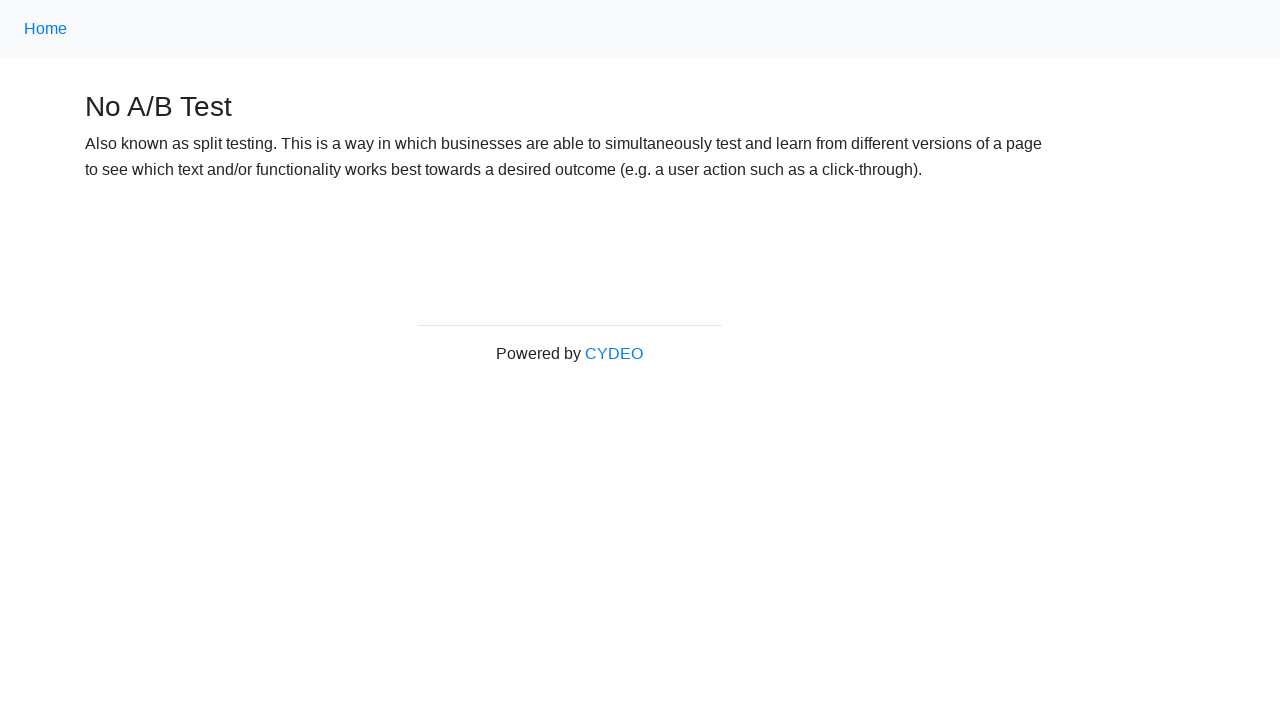

Waited for A/B Testing page to load (domcontentloaded)
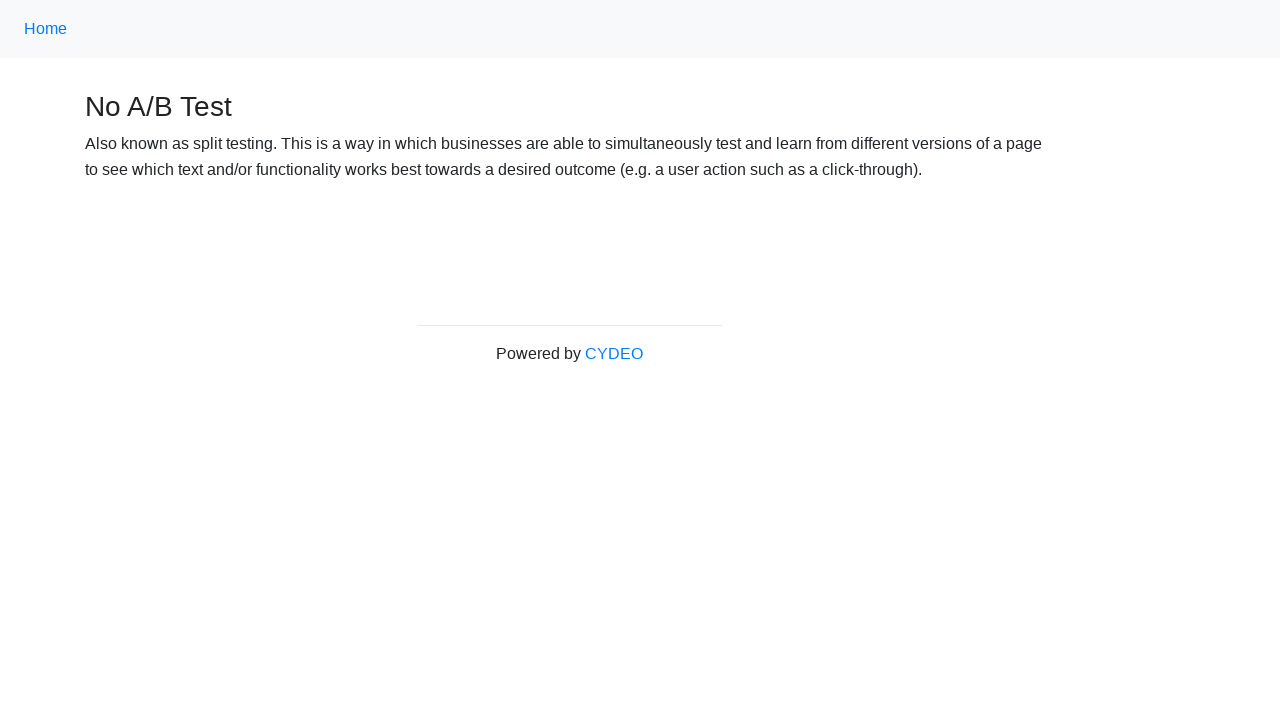

Verified A/B Testing page title is 'No A/B Test'
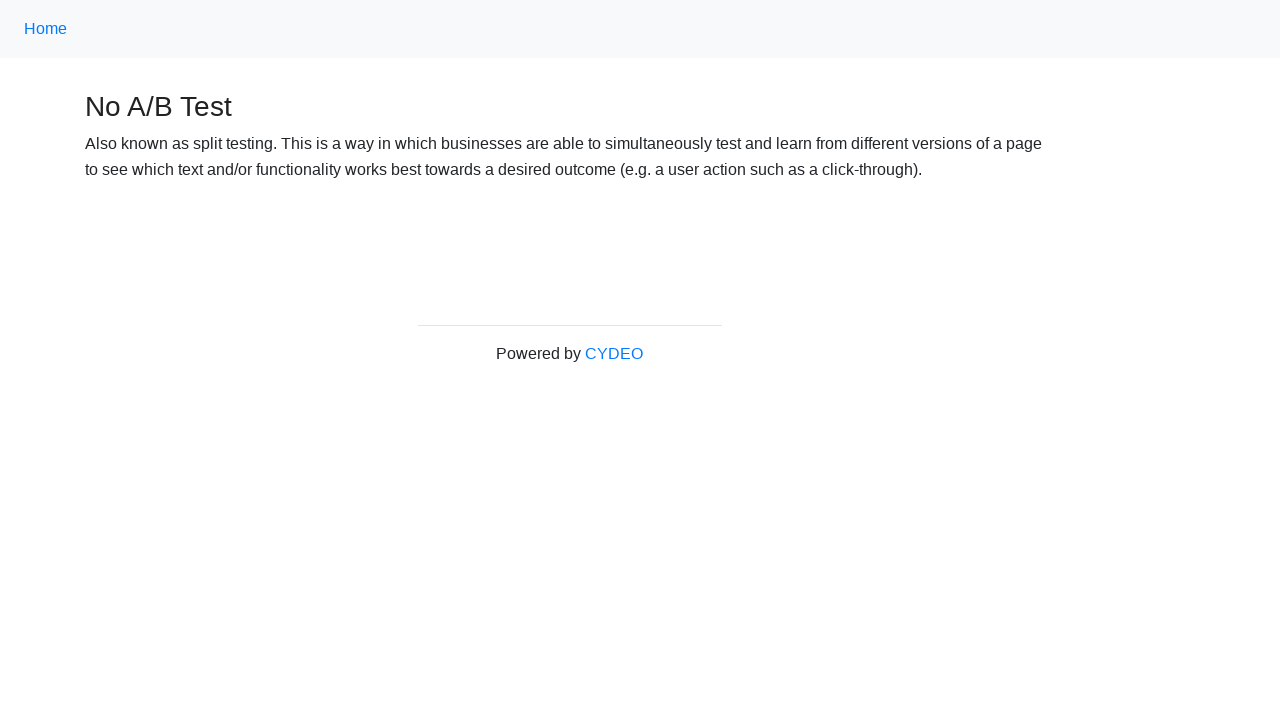

Navigated back to home page
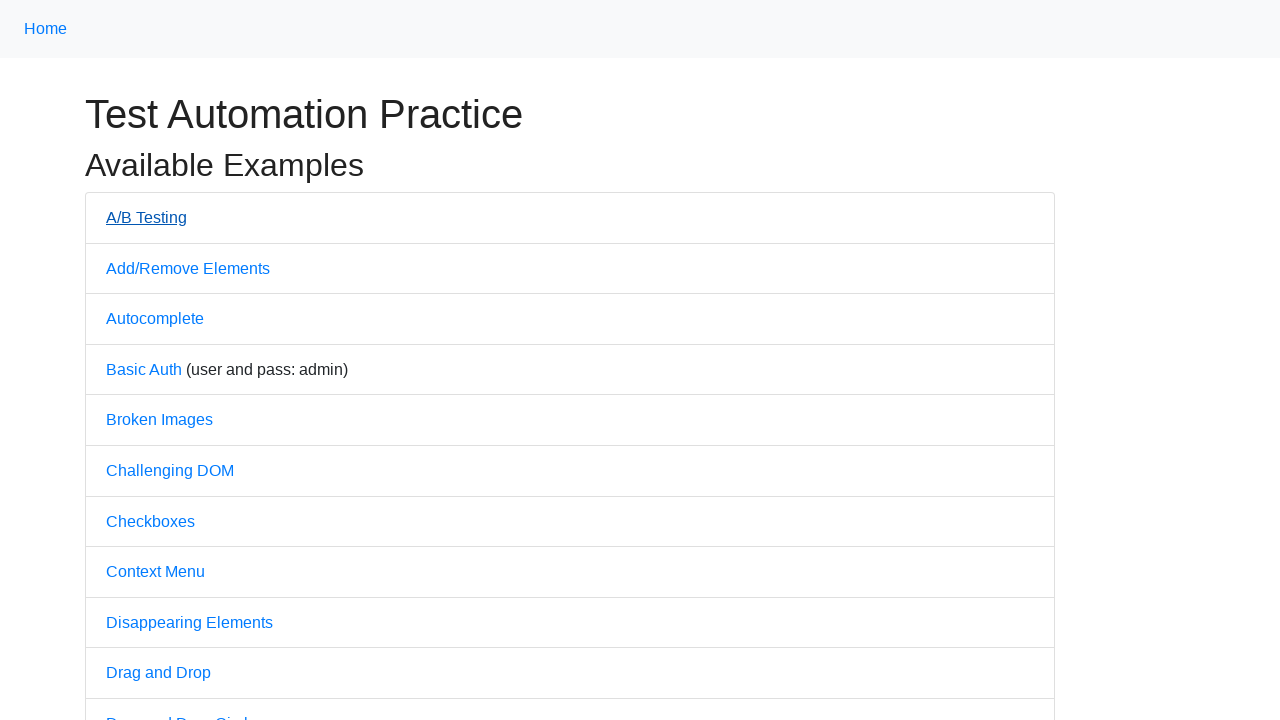

Waited for home page to load (domcontentloaded)
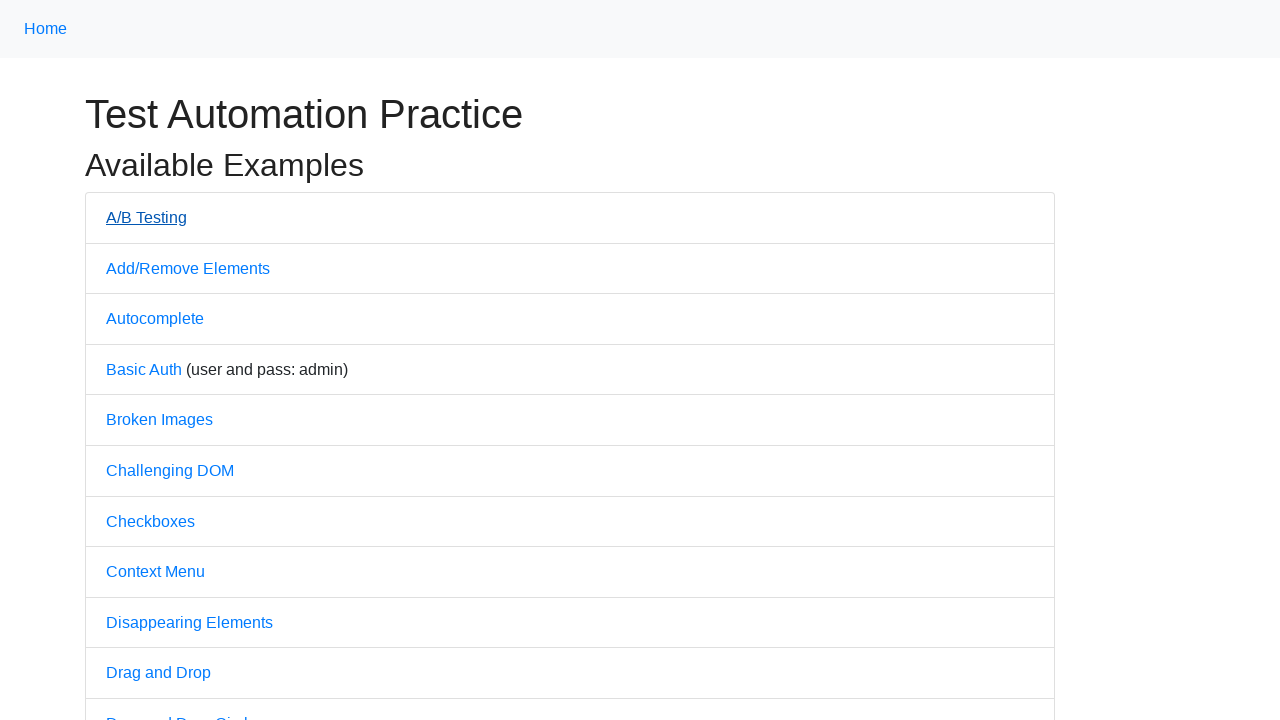

Verified home page title is 'Practice'
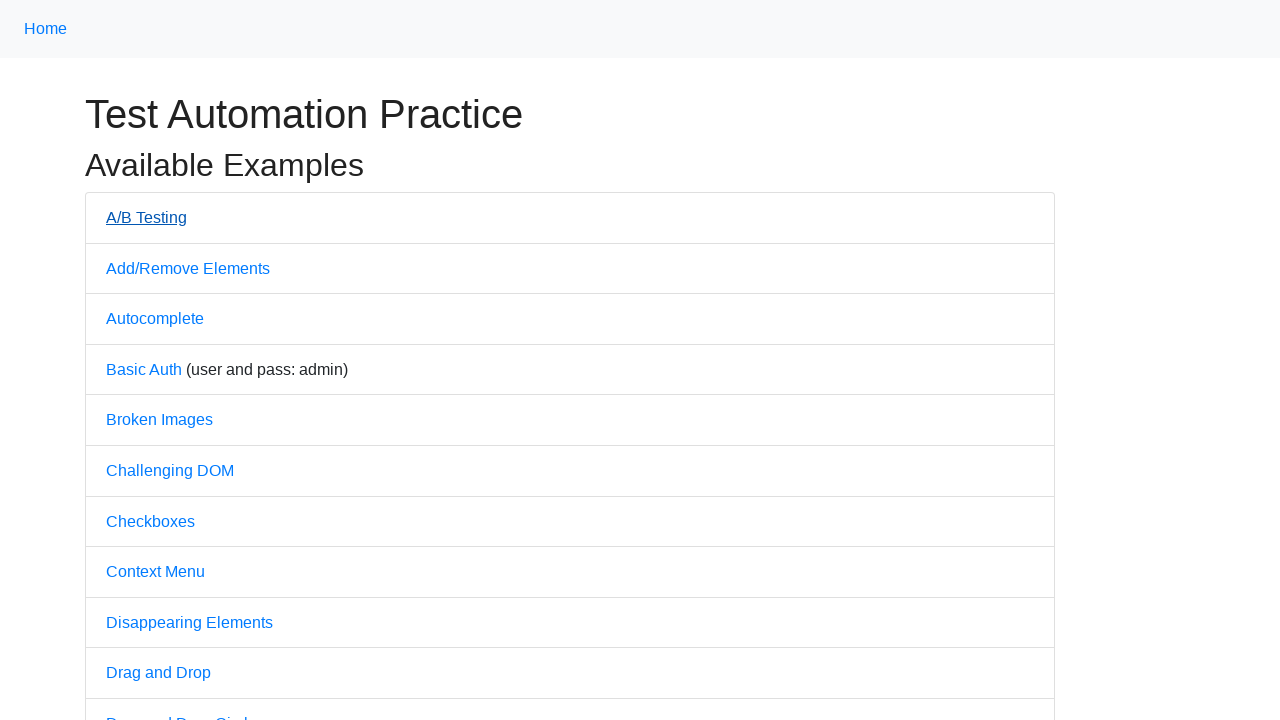

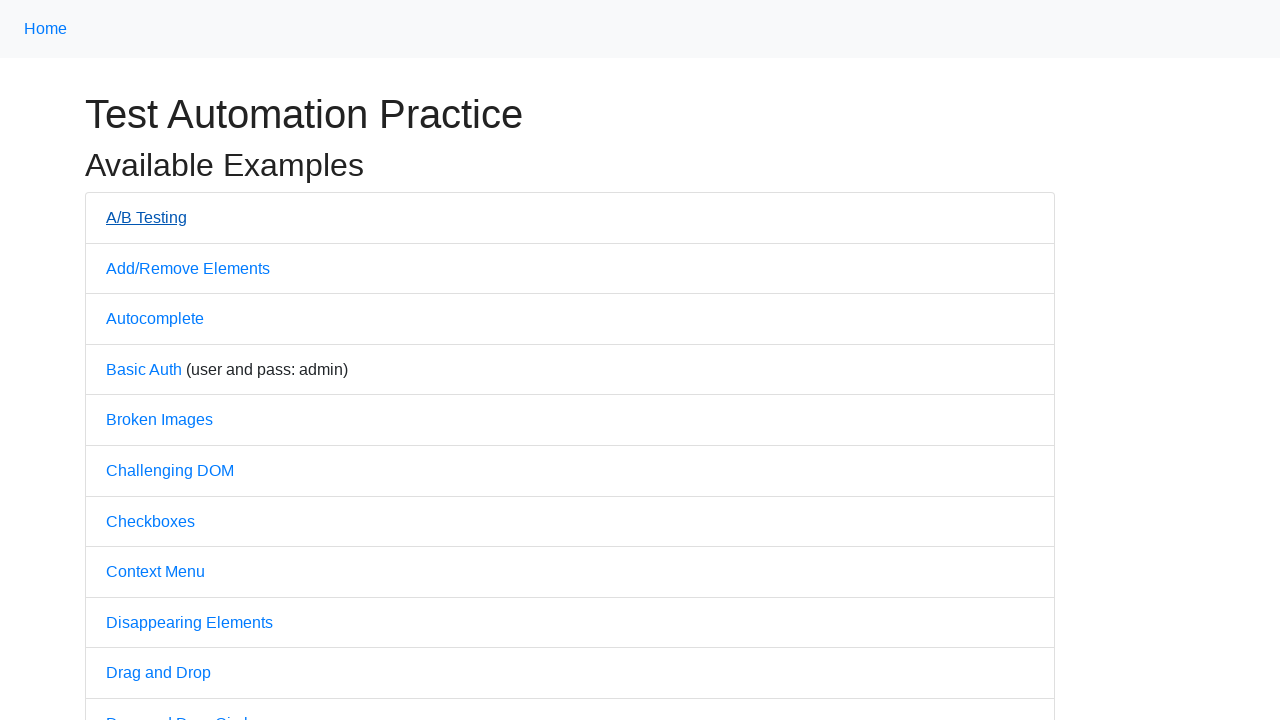